Tests adding multiple specific products to cart on an e-commerce practice site by iterating through product names and clicking the add-to-cart button for matching items (Brocolli, Tomato, Pumpkin, Mango, Pomegranate, Almonds, Cashews).

Starting URL: https://rahulshettyacademy.com/seleniumPractise/

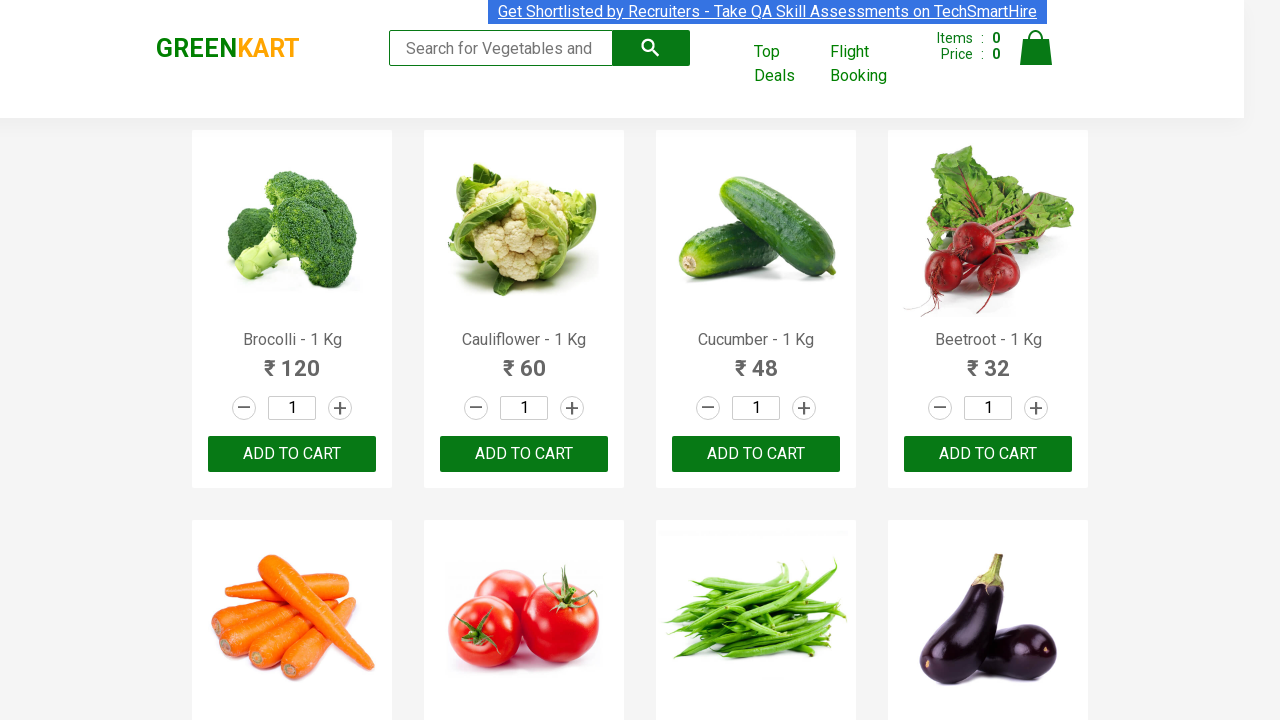

Waited for product names to load on e-commerce site
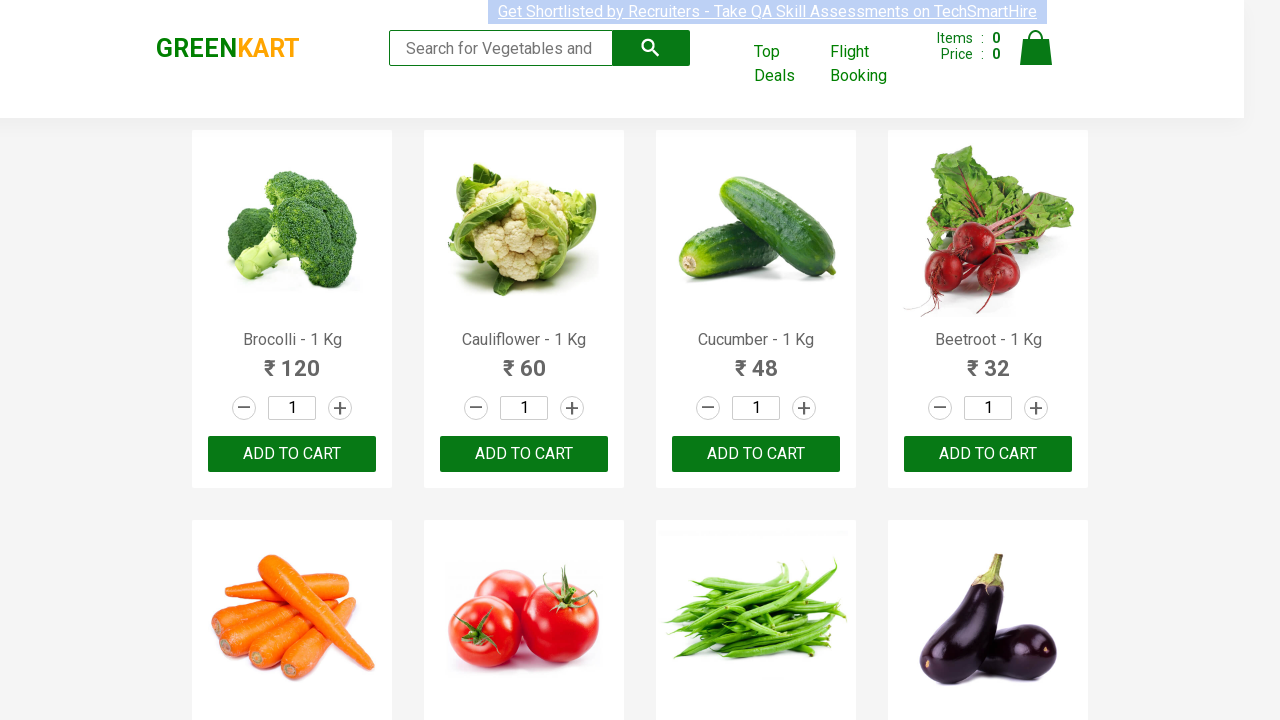

Retrieved all product name elements from page
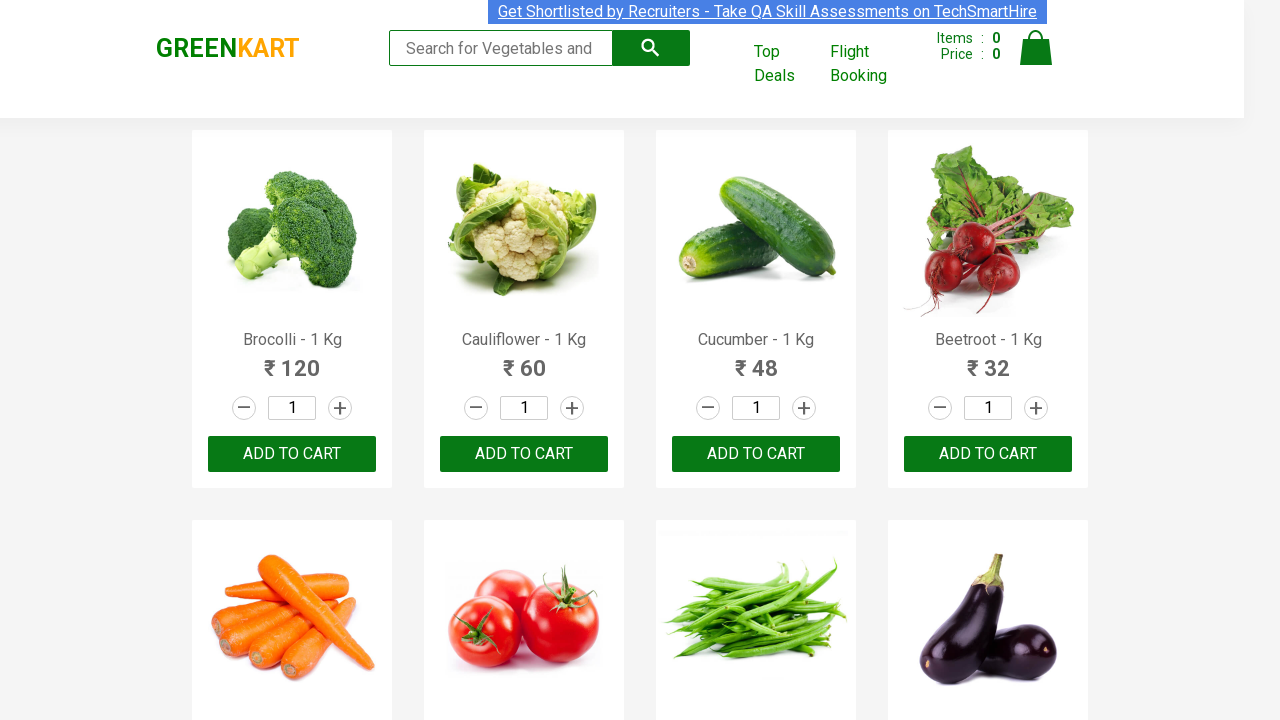

Retrieved all add-to-cart buttons from page
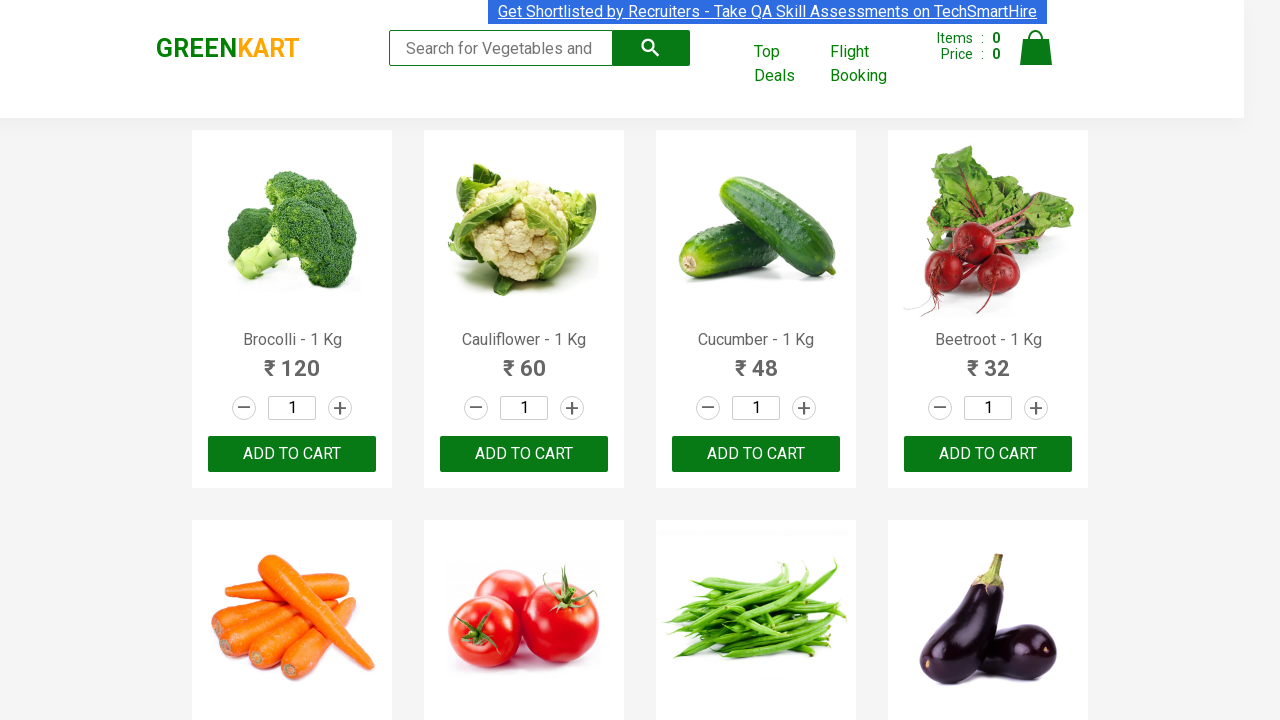

Extracted product names from all product elements
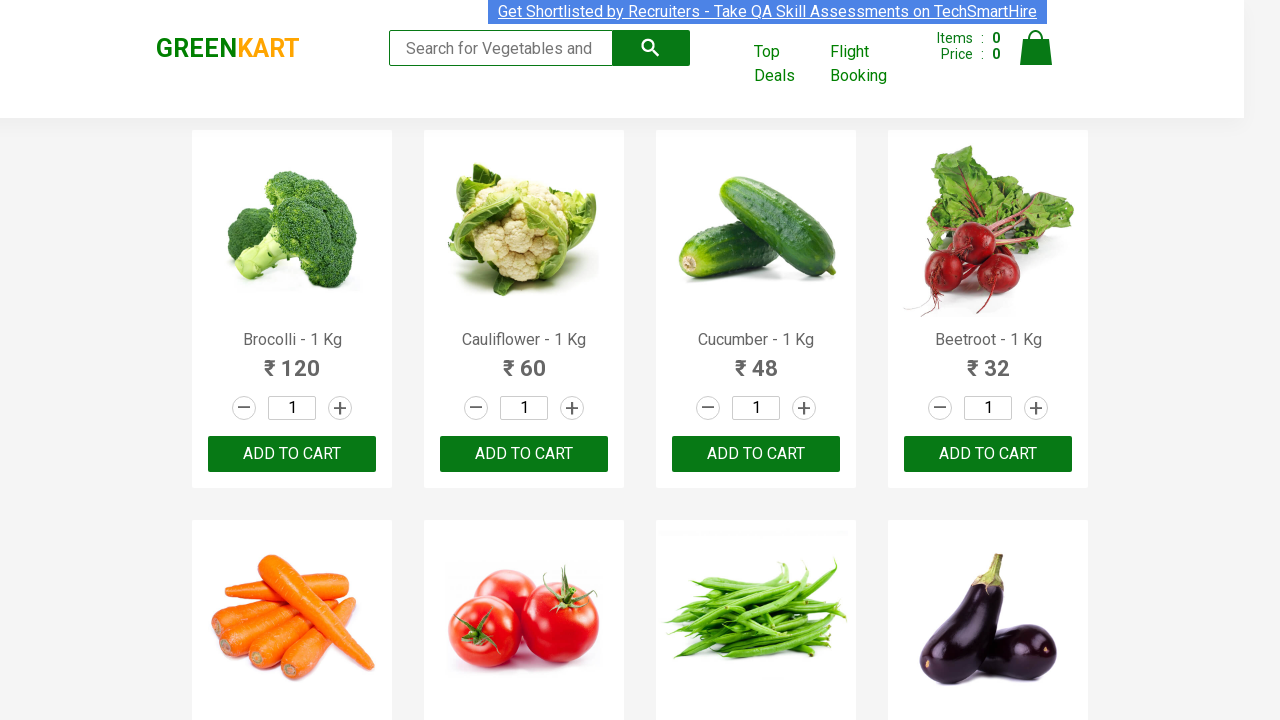

Clicked add-to-cart button for product 'Brocolli' at (292, 454) on div.product-action button >> nth=0
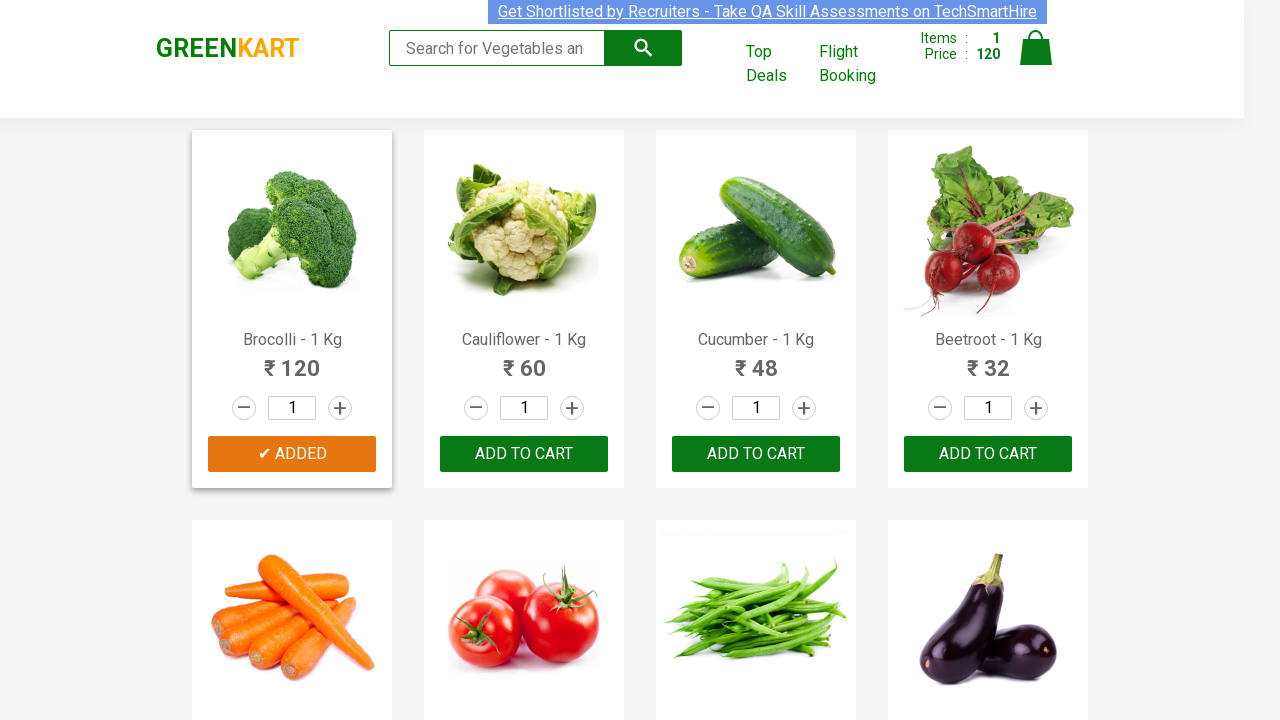

Waited 300ms for cart to update after adding 'Brocolli'
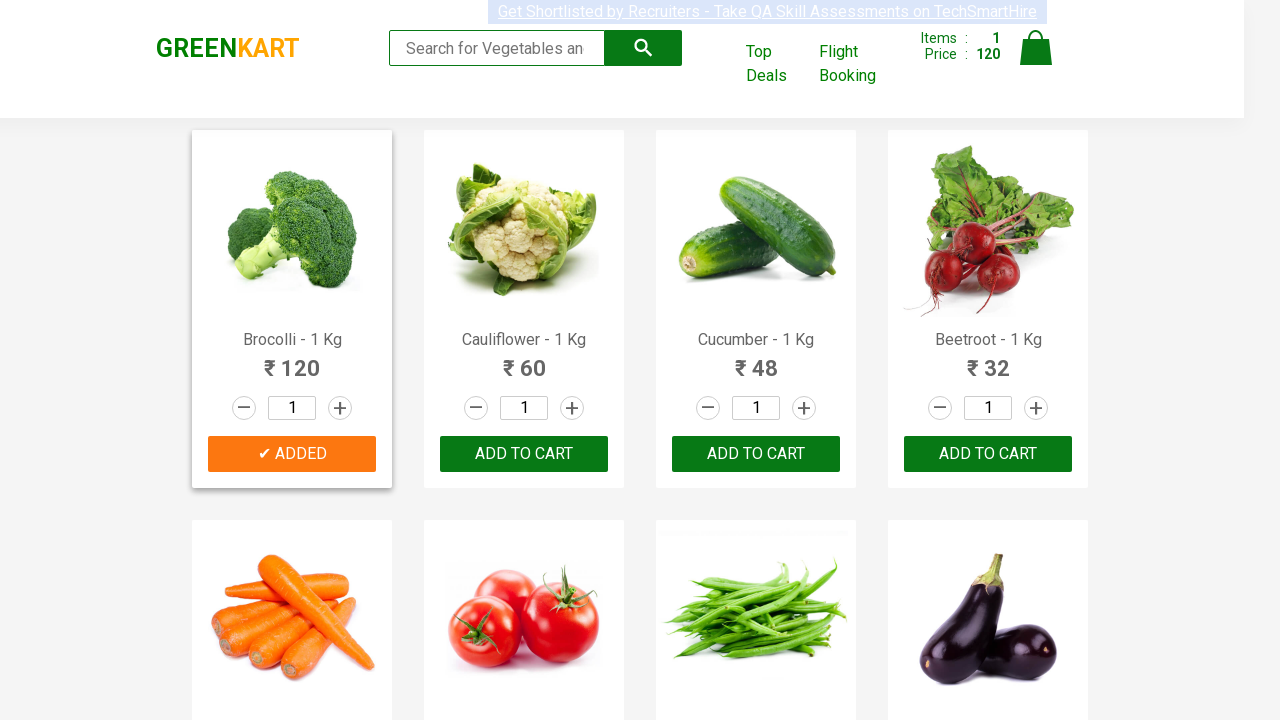

Clicked add-to-cart button for product 'Tomato' at (524, 360) on div.product-action button >> nth=5
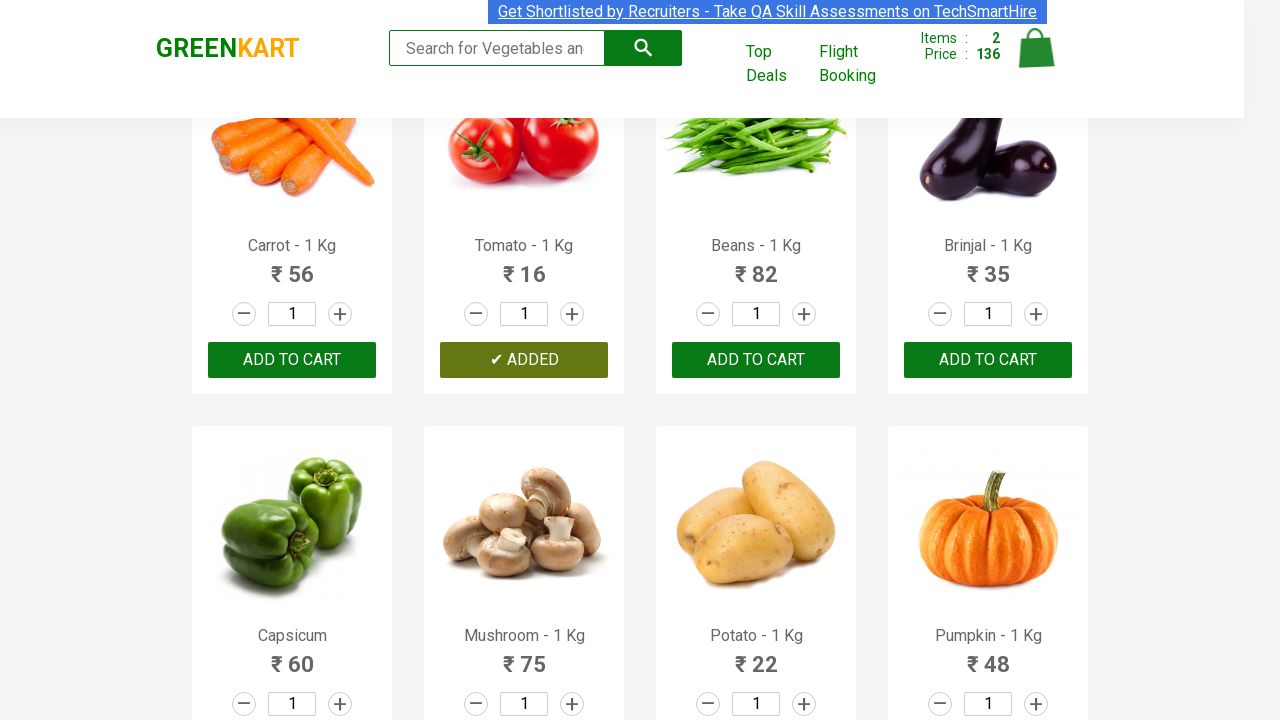

Waited 300ms for cart to update after adding 'Tomato'
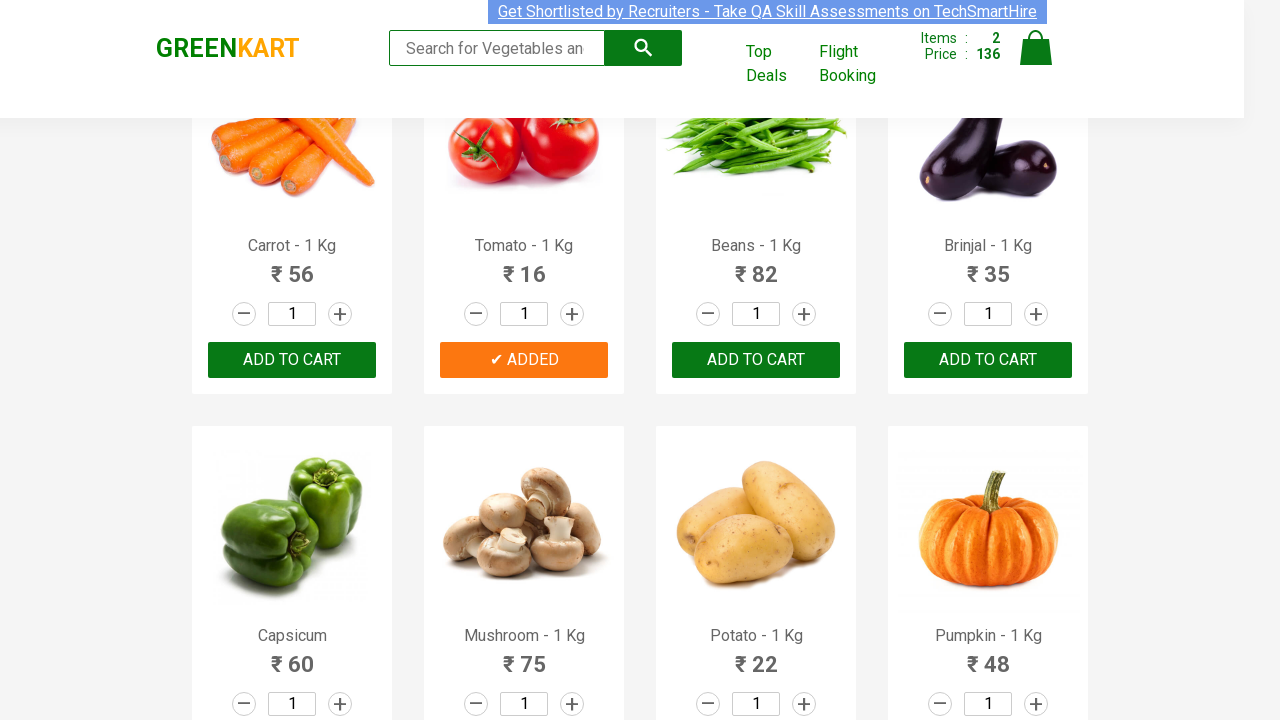

Clicked add-to-cart button for product 'Pumpkin' at (988, 360) on div.product-action button >> nth=11
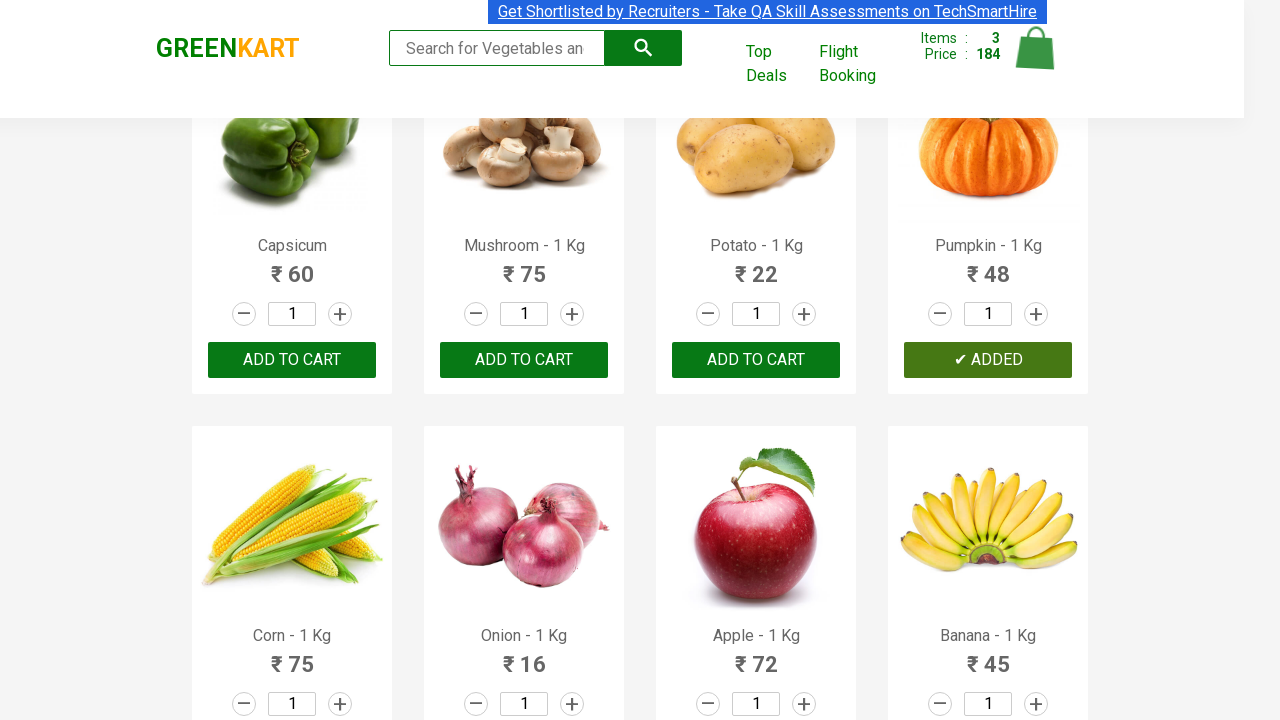

Waited 300ms for cart to update after adding 'Pumpkin'
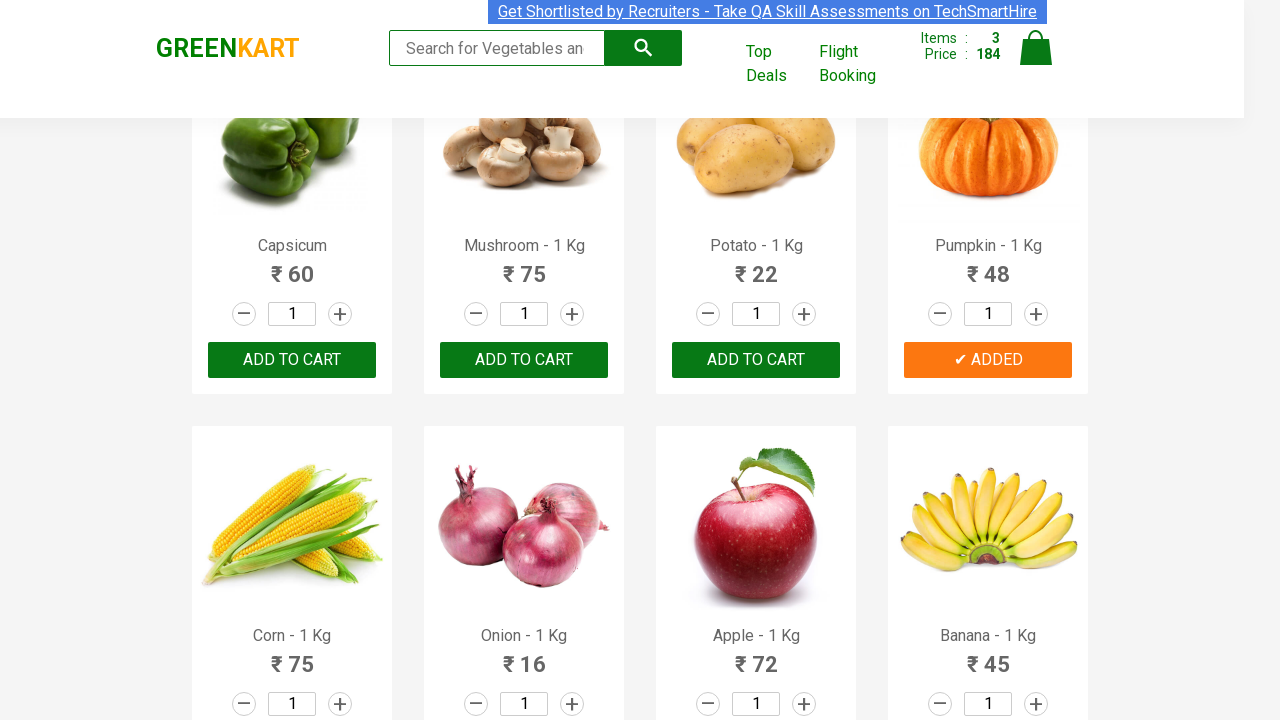

Clicked add-to-cart button for product 'Mango' at (524, 360) on div.product-action button >> nth=17
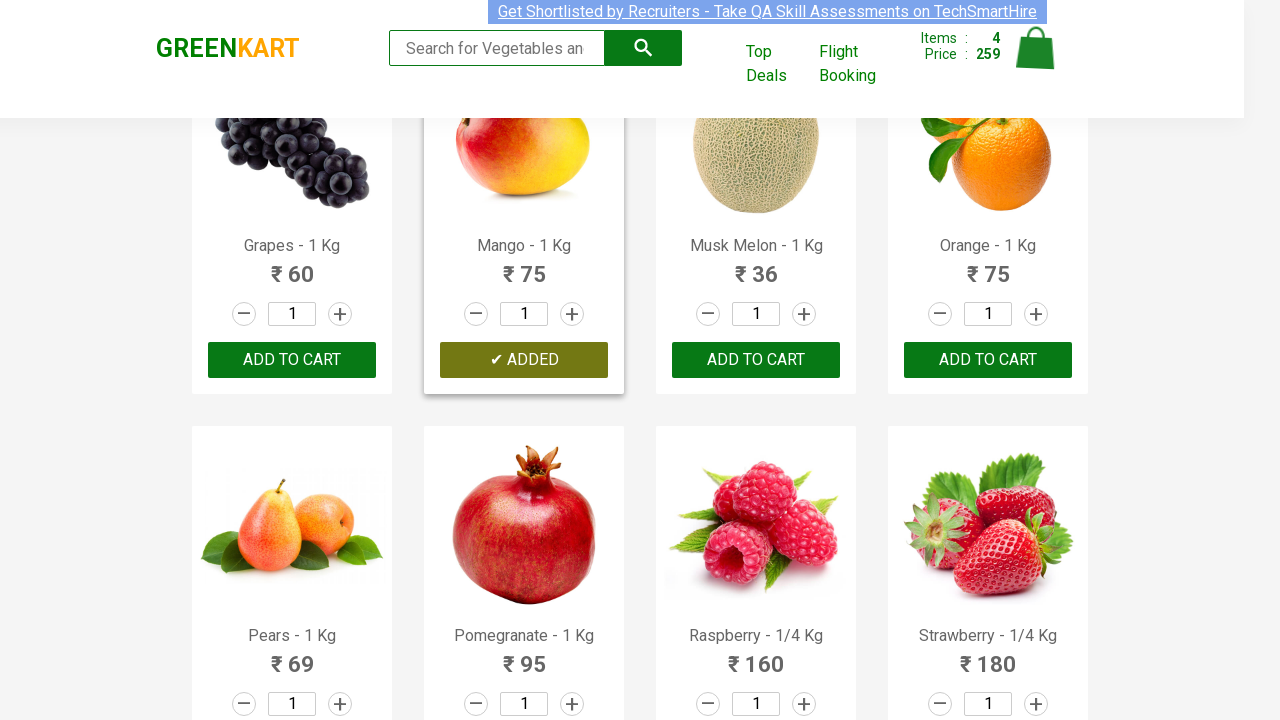

Waited 300ms for cart to update after adding 'Mango'
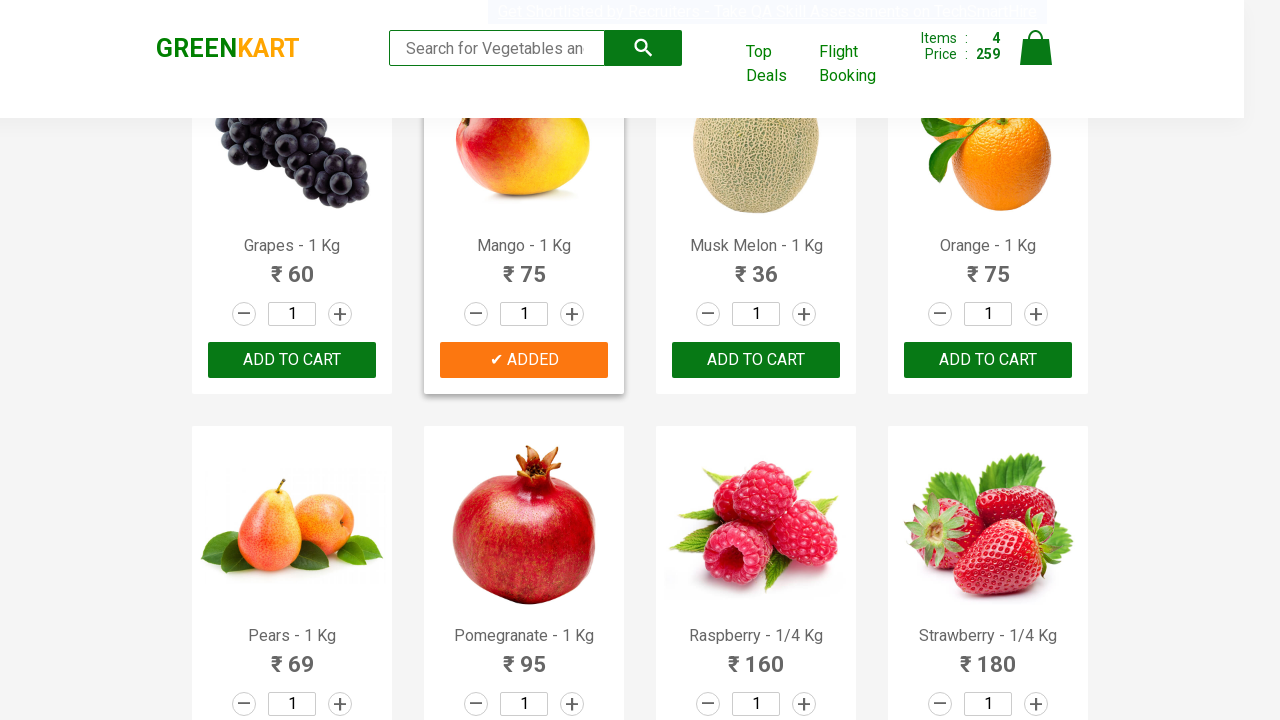

Clicked add-to-cart button for product 'Pomegranate' at (524, 360) on div.product-action button >> nth=21
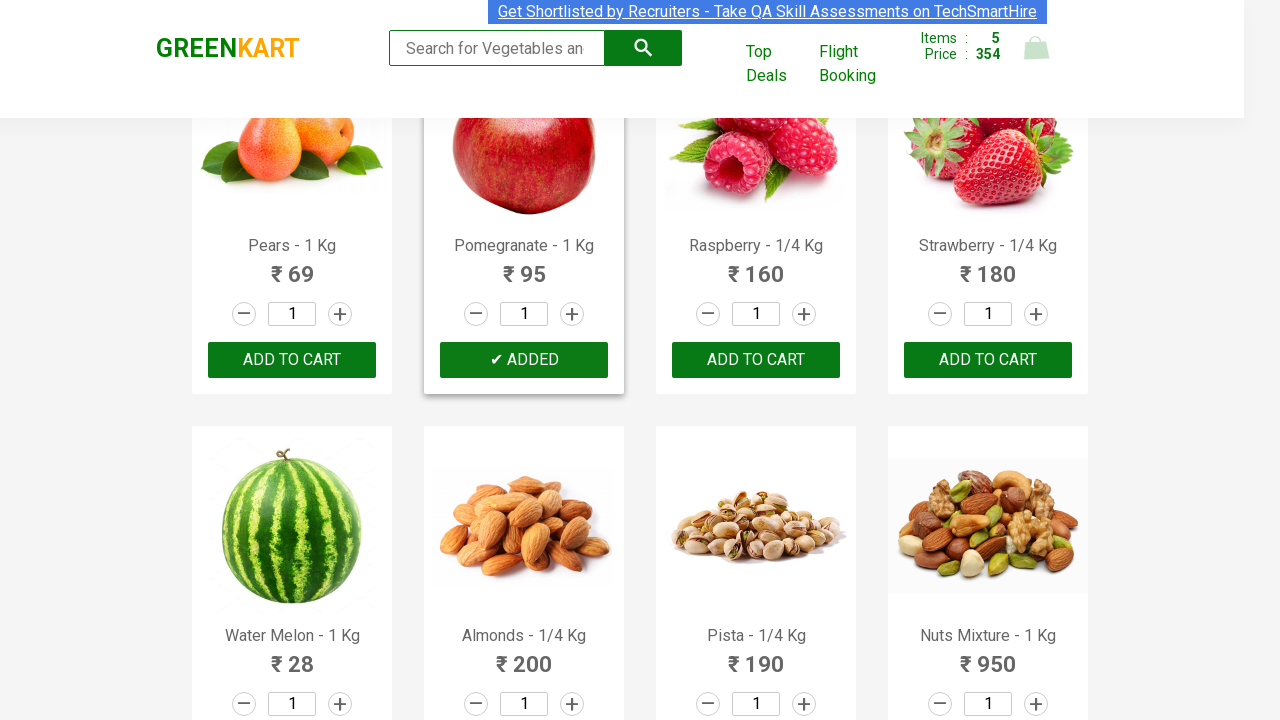

Waited 300ms for cart to update after adding 'Pomegranate'
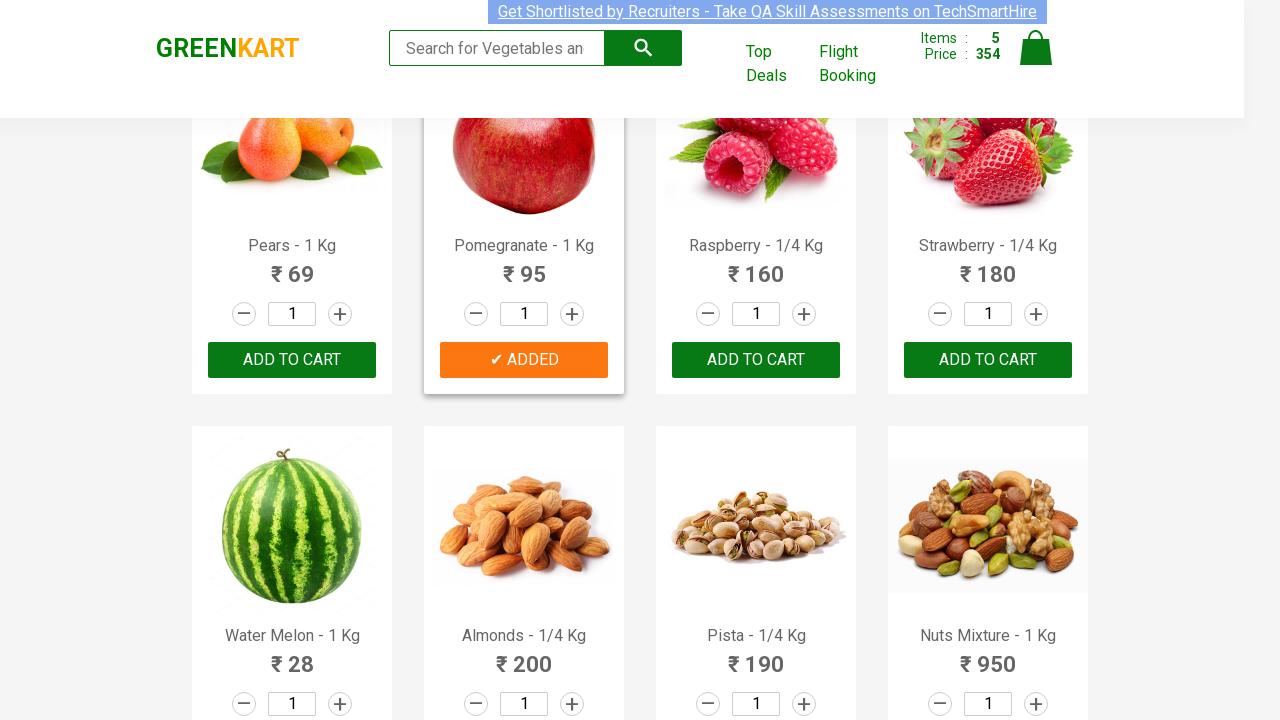

Clicked add-to-cart button for product 'Almonds' at (524, 360) on div.product-action button >> nth=25
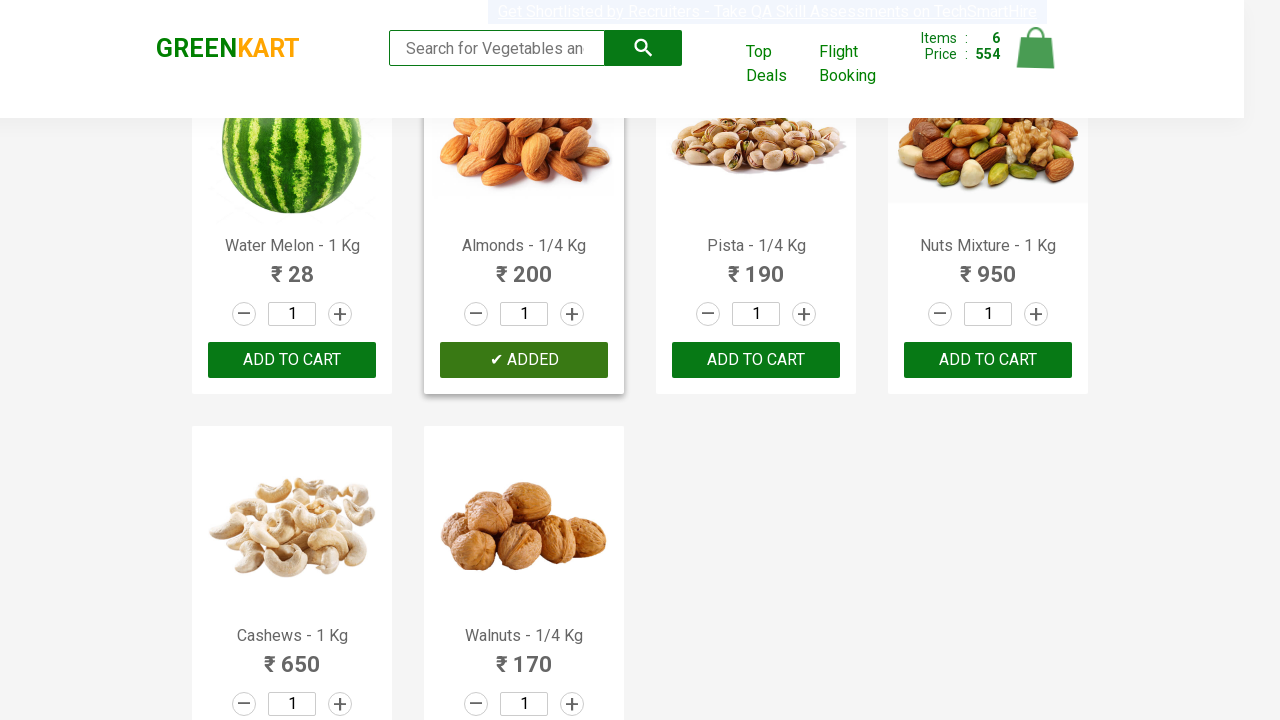

Waited 300ms for cart to update after adding 'Almonds'
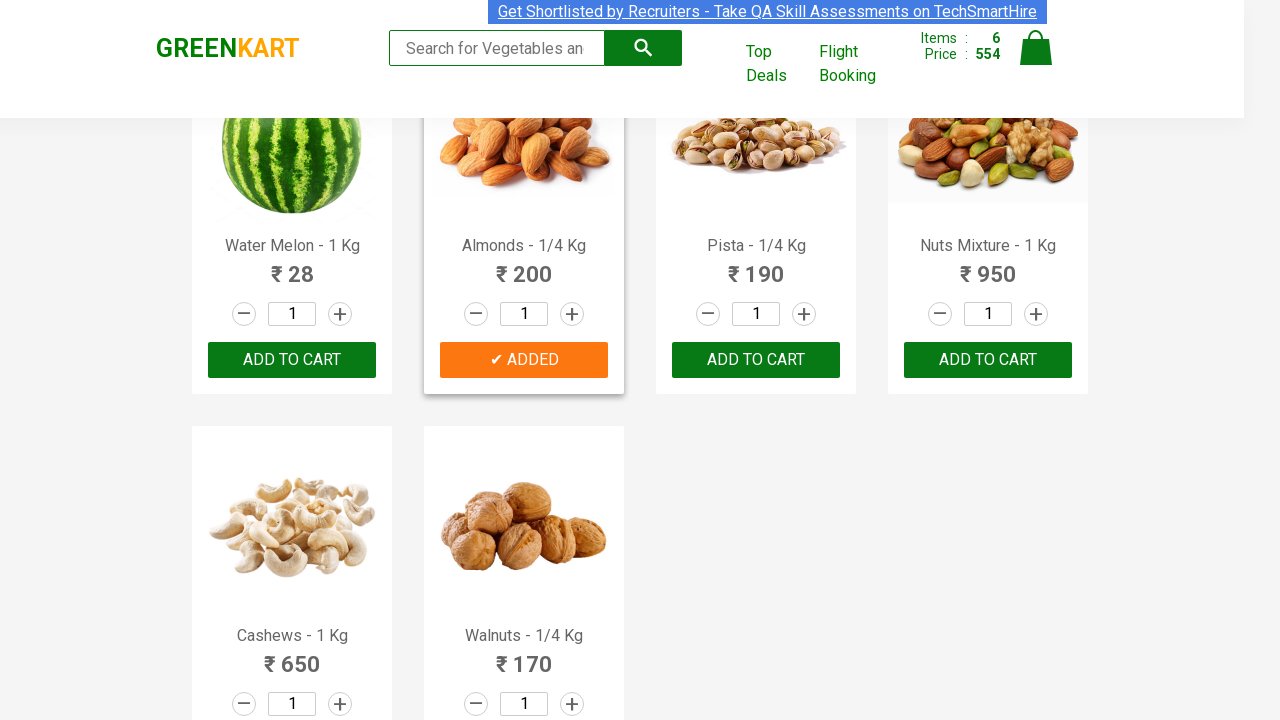

Clicked add-to-cart button for product 'Cashews' at (292, 569) on div.product-action button >> nth=28
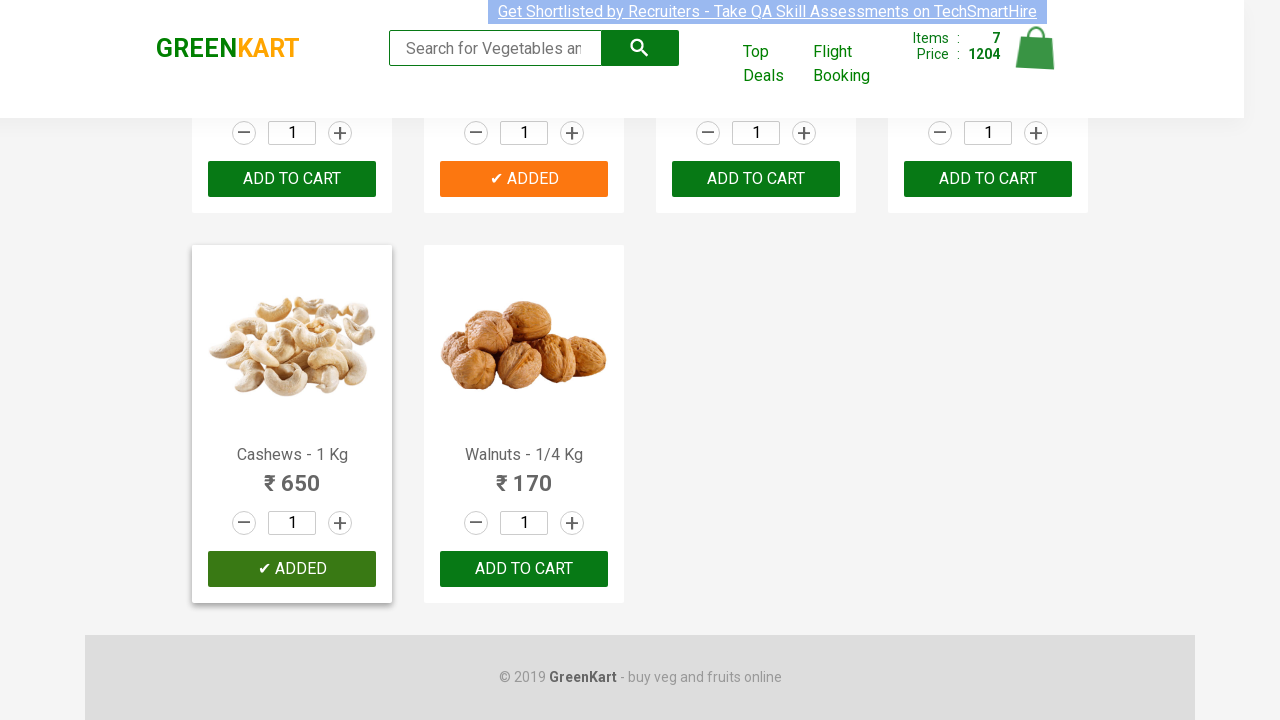

Waited 300ms for cart to update after adding 'Cashews'
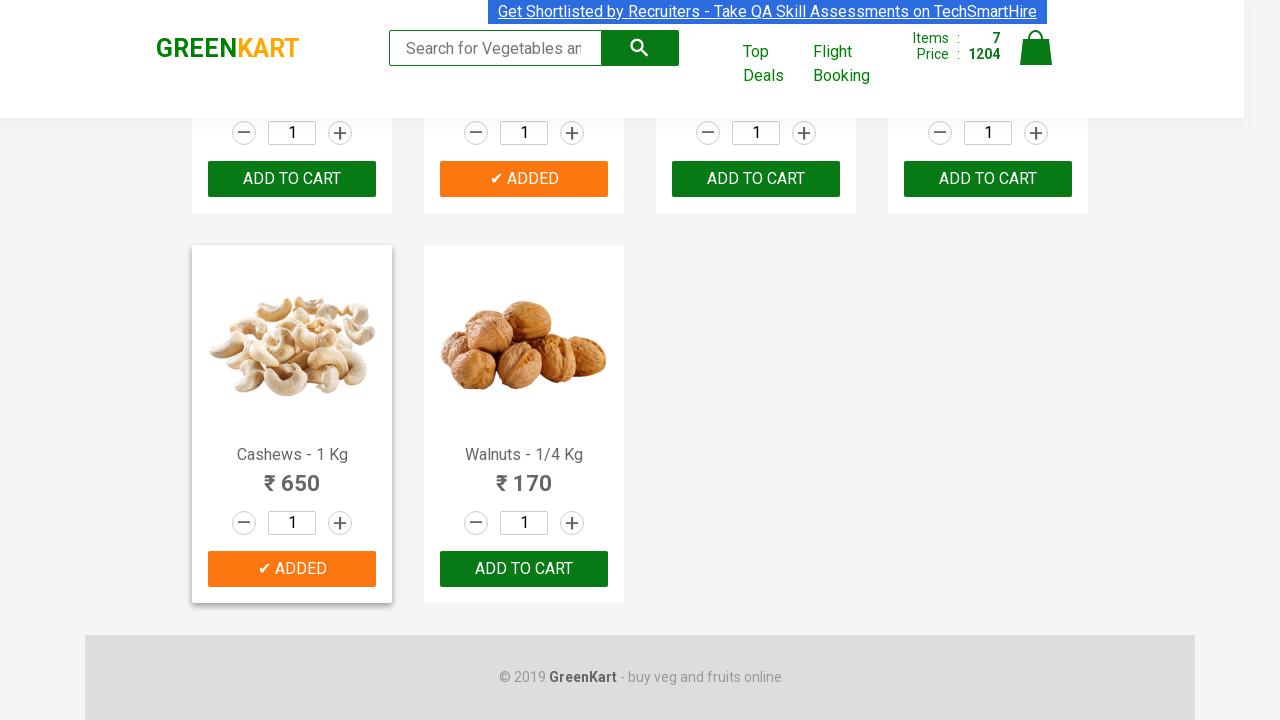

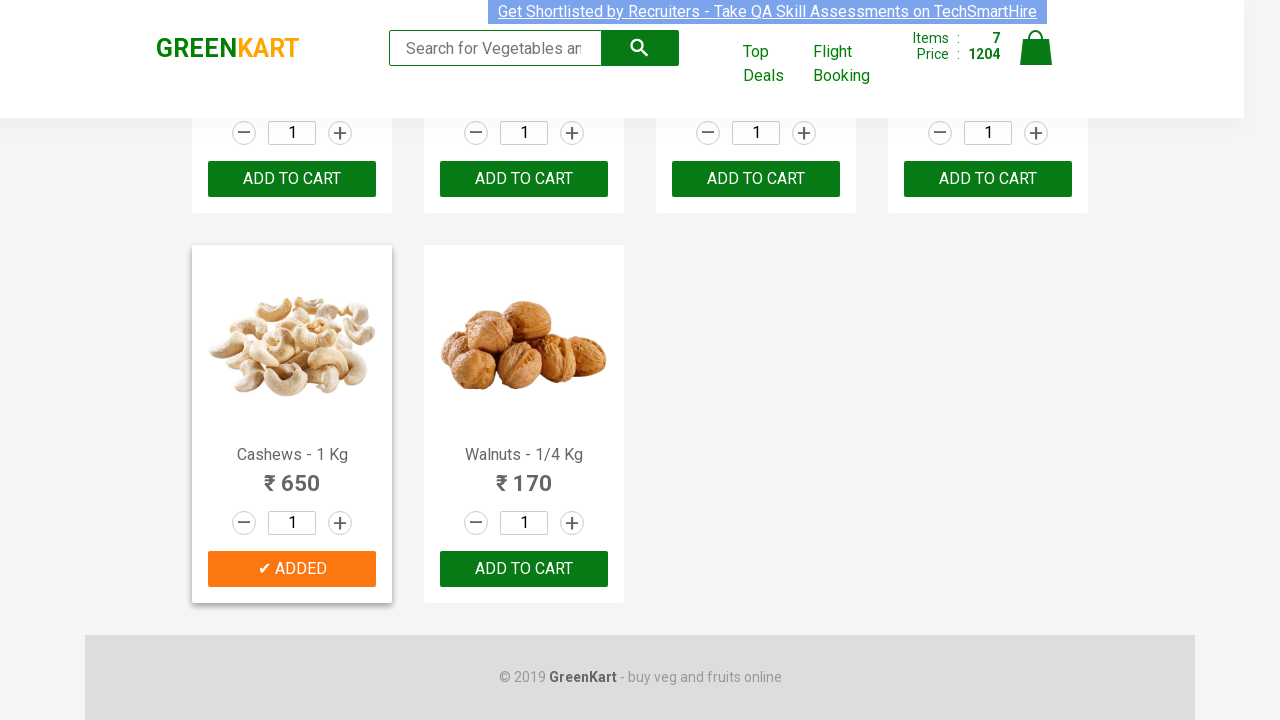